Tests dynamic content loading by clicking a start button and waiting for hidden content to become visible using fluent wait mechanisms.

Starting URL: https://the-internet.herokuapp.com/dynamic_loading/1

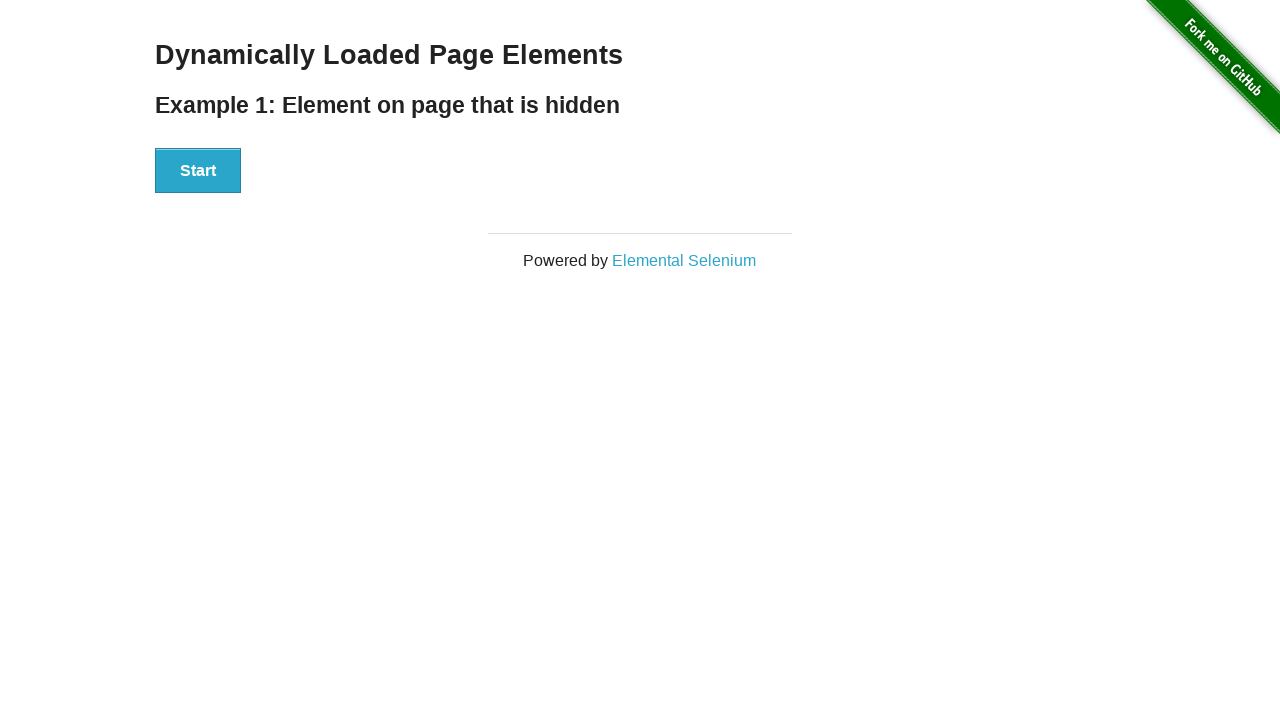

Clicked start button to begin dynamic content loading at (198, 171) on #start button
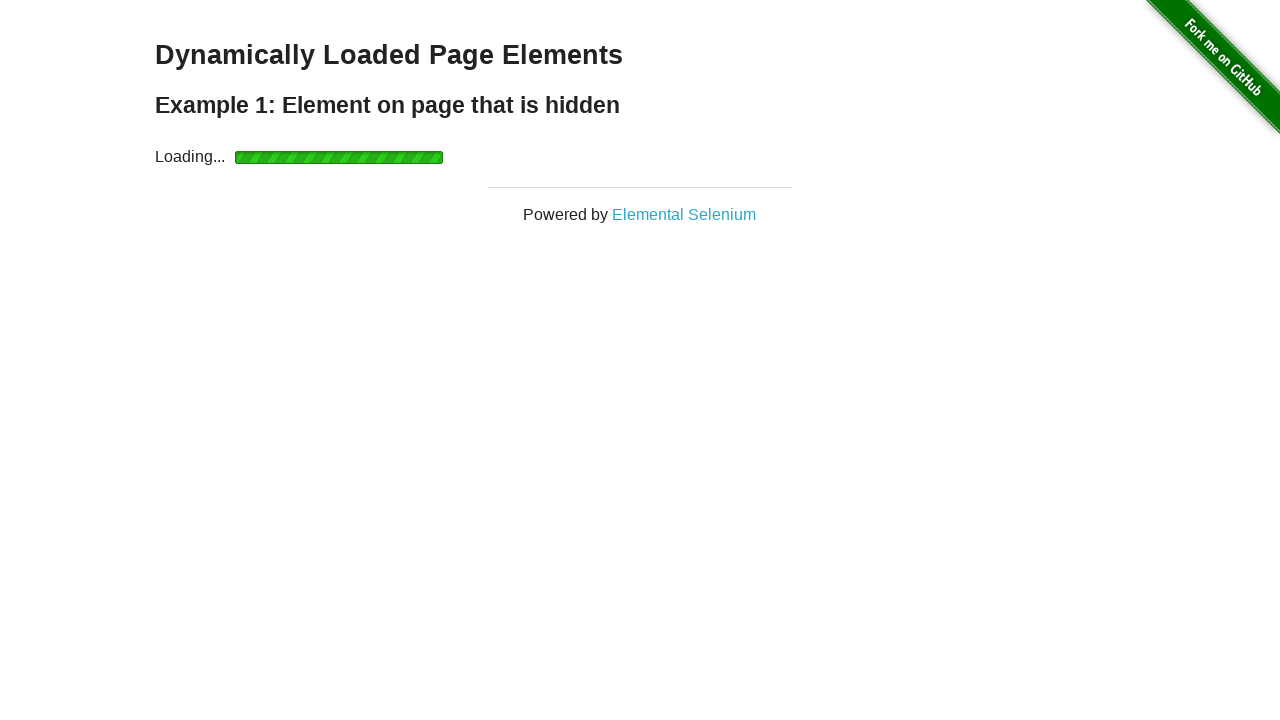

Waited for finish element to become visible (fluent wait with 30s timeout)
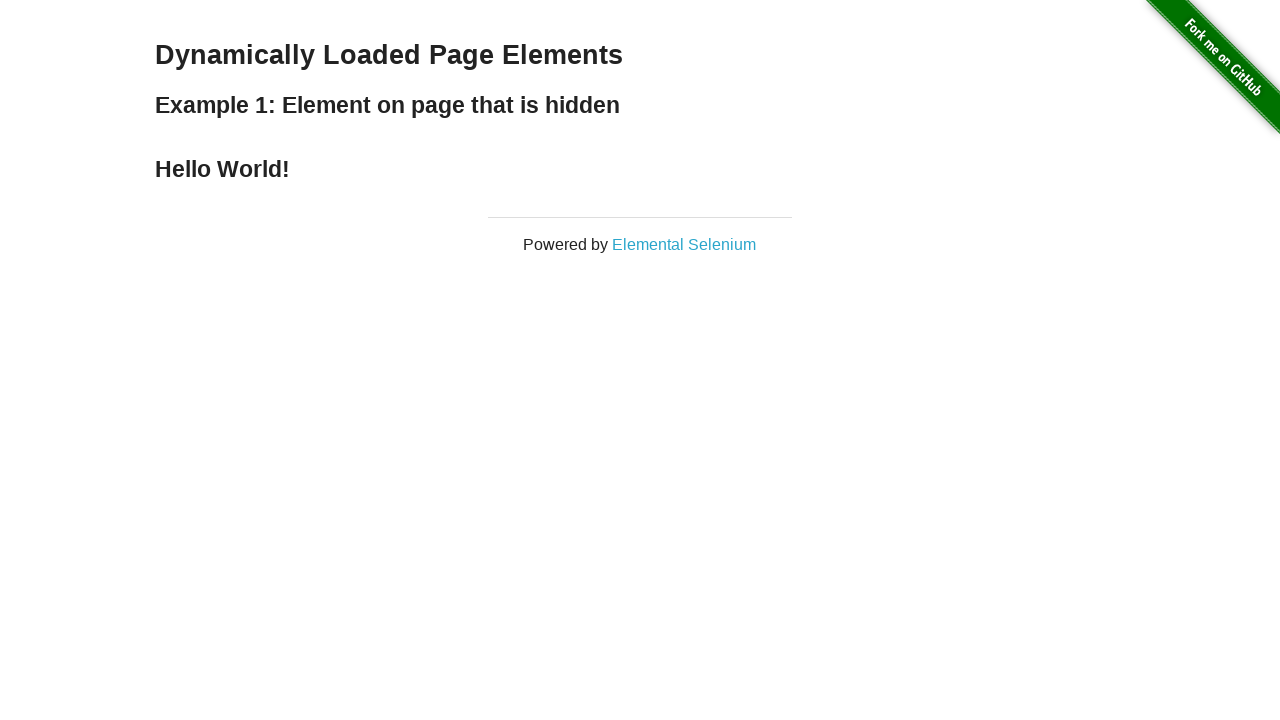

Asserted that finish element is visible
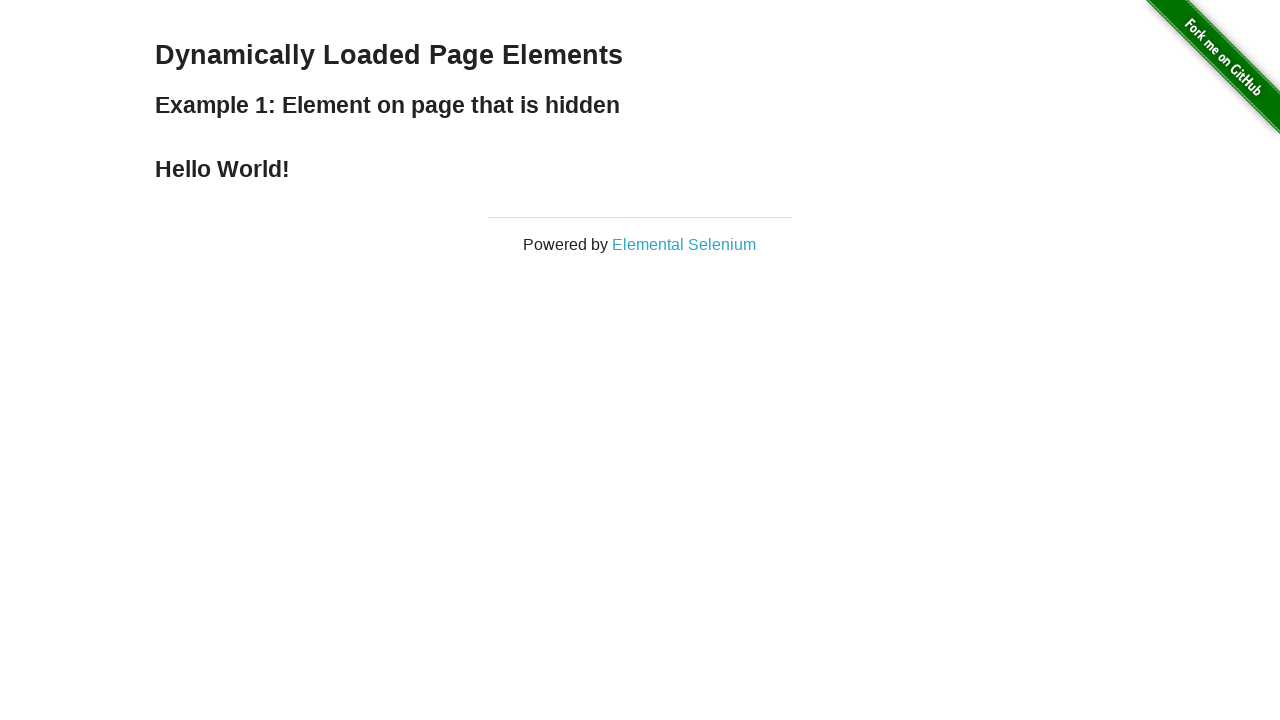

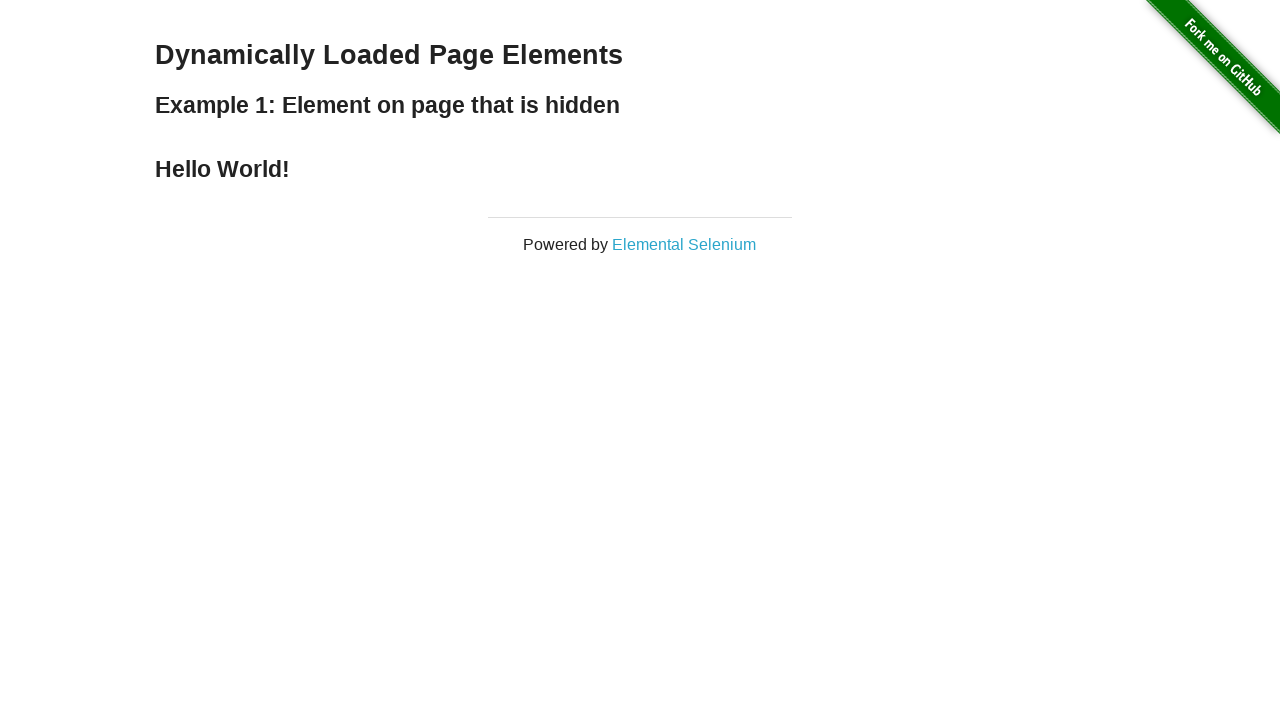